Demonstrates mouse release action by performing click-and-hold on source element, moving to target, then explicitly releasing the mouse button.

Starting URL: https://crossbrowsertesting.github.io/drag-and-drop

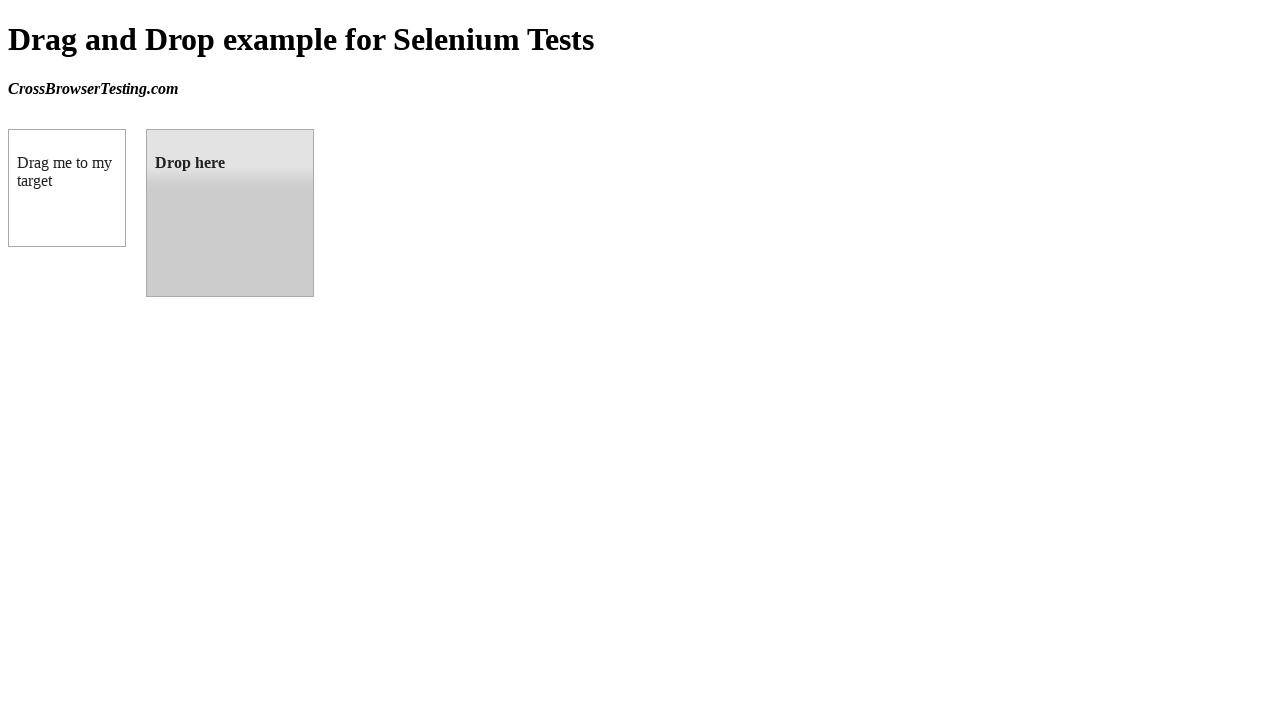

Waited for draggable element to be visible
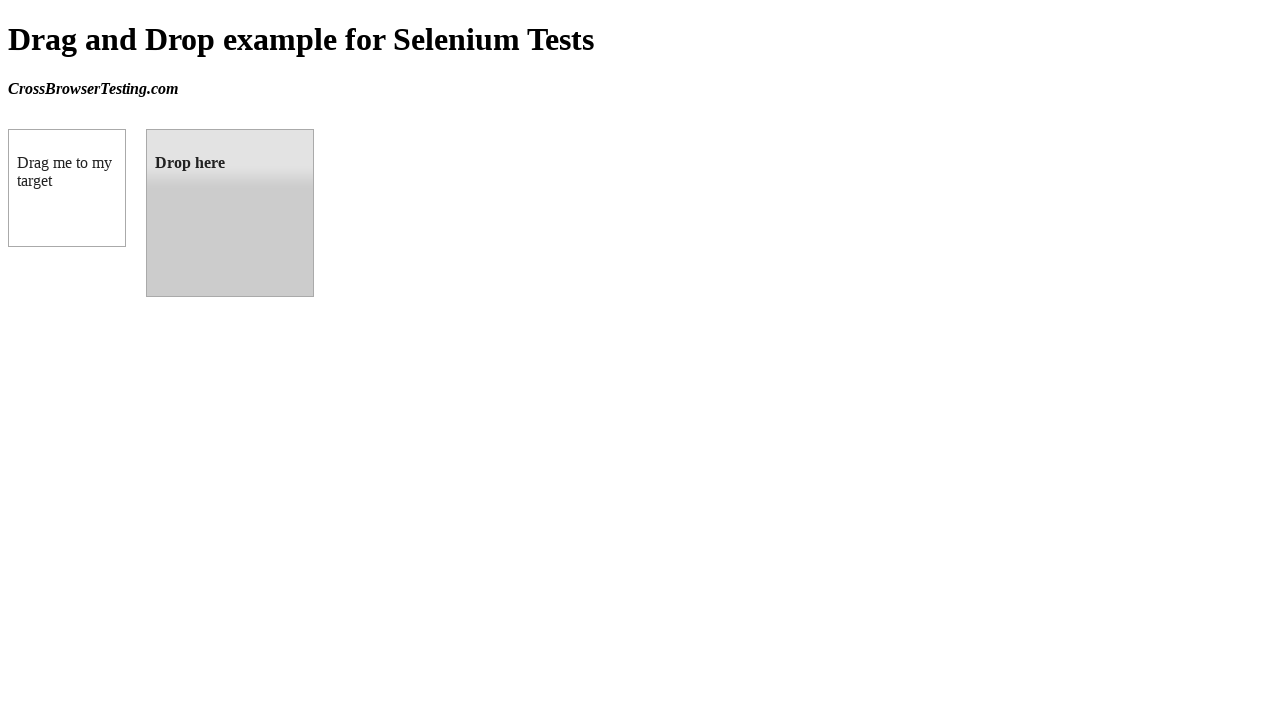

Waited for droppable element to be visible
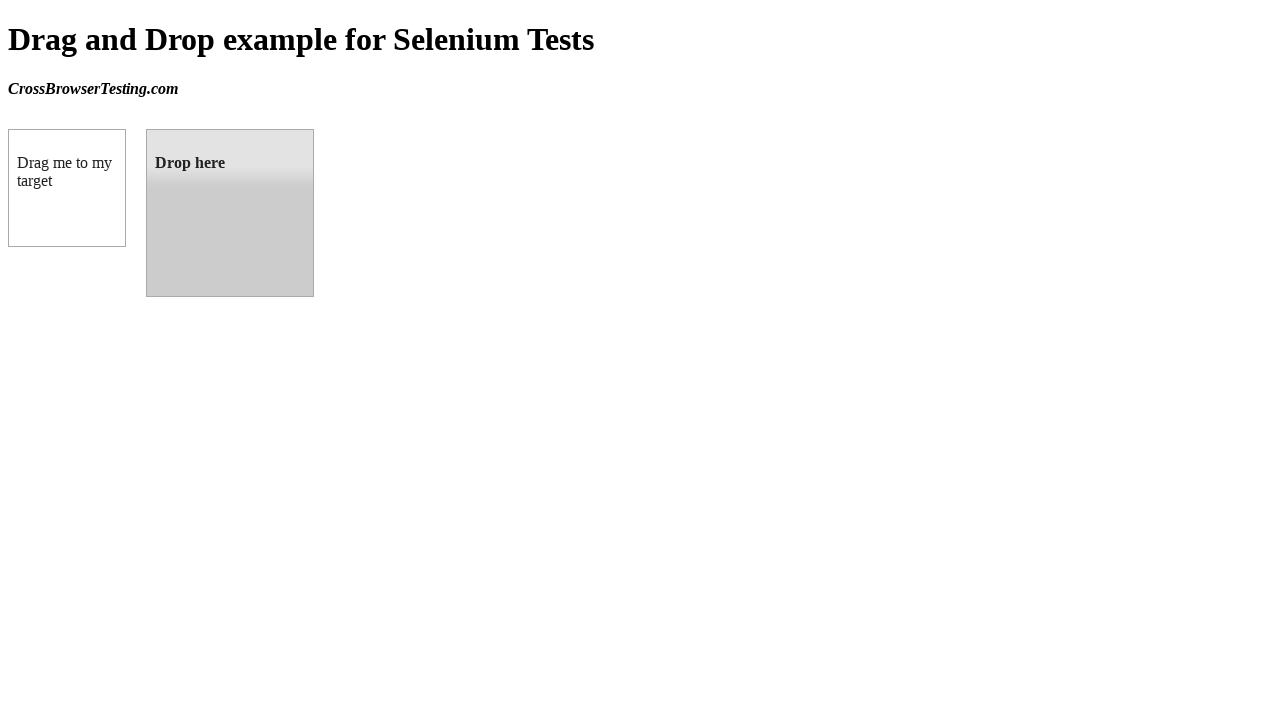

Retrieved bounding box of source draggable element
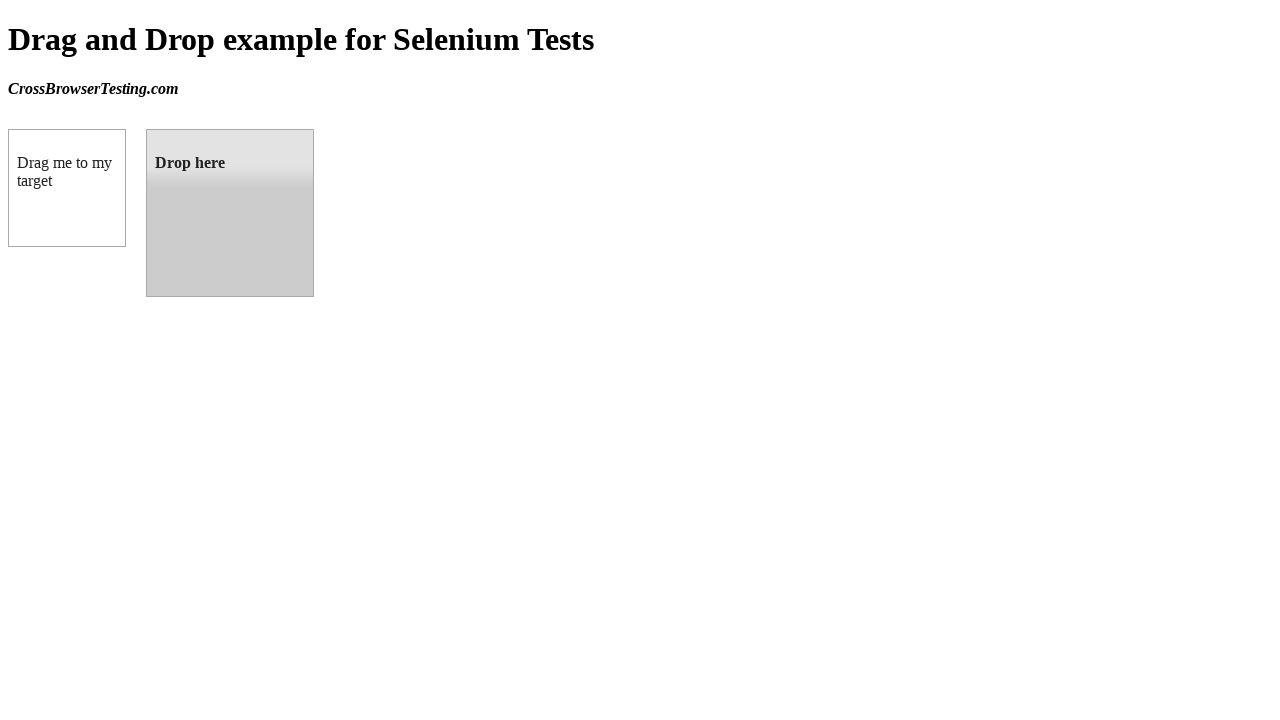

Retrieved bounding box of target droppable element
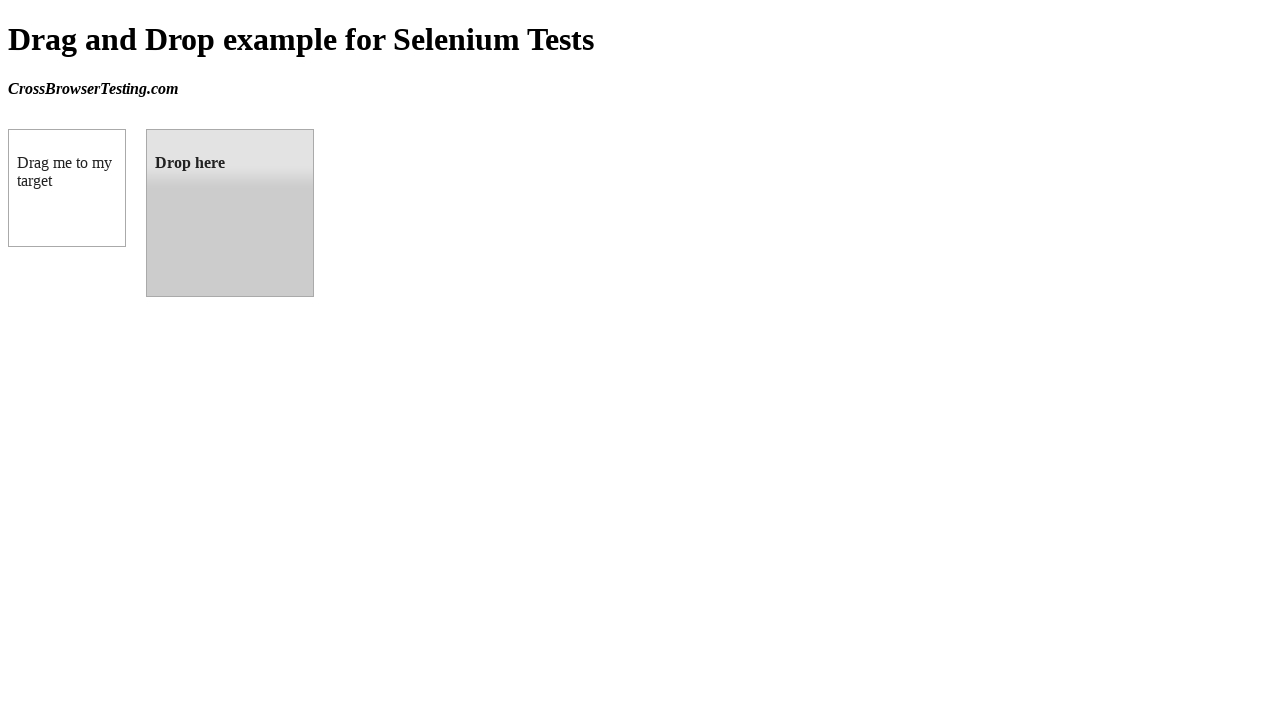

Moved mouse to center of source element at (67, 188)
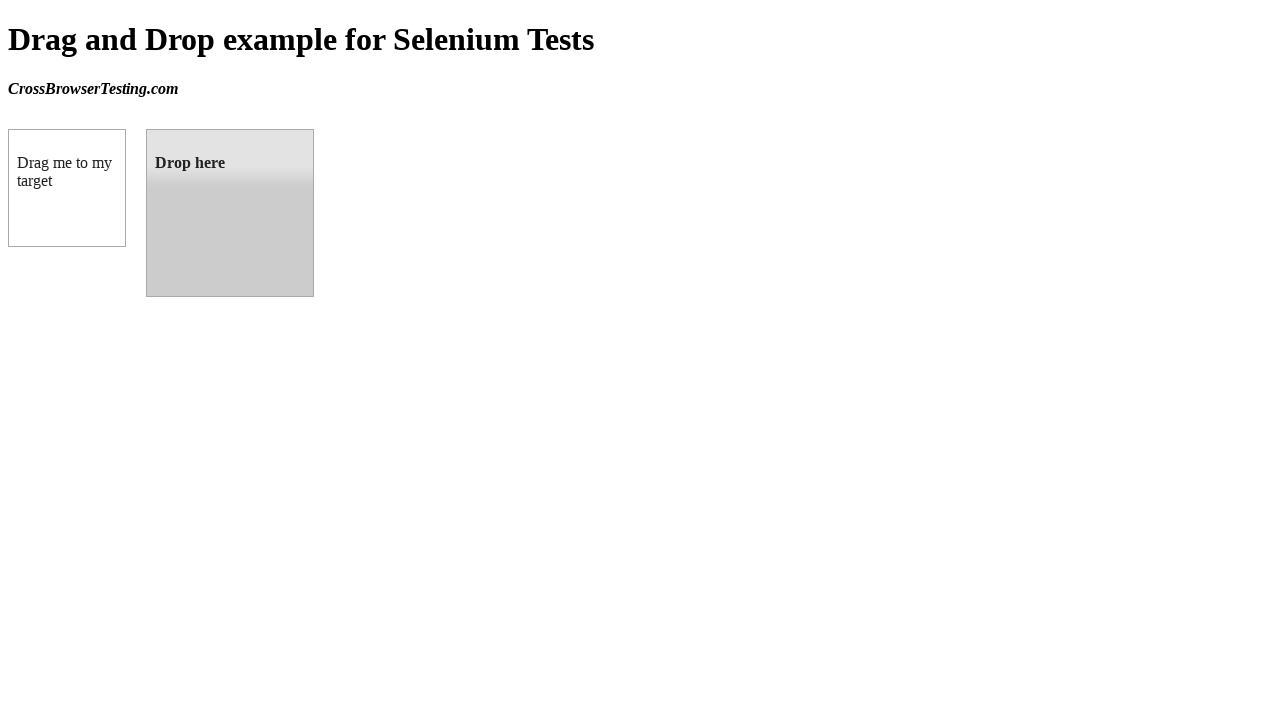

Pressed mouse button down on source element at (67, 188)
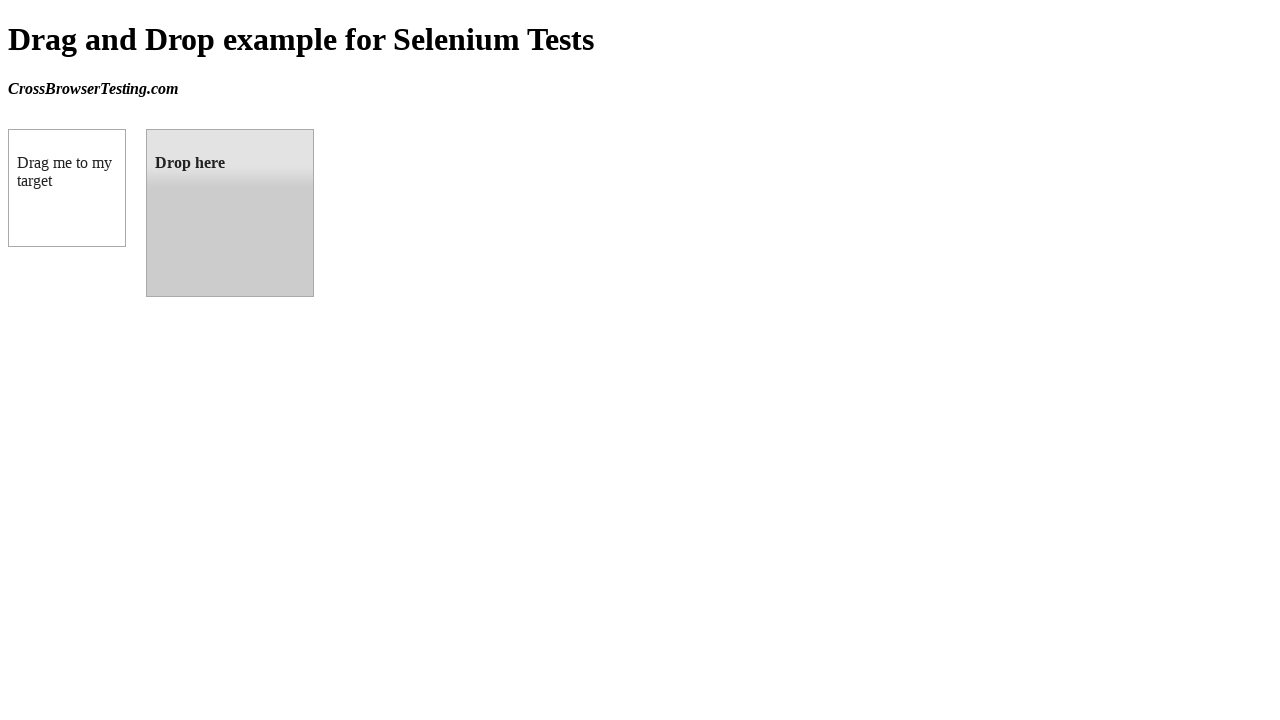

Moved mouse to center of target element while holding button at (230, 213)
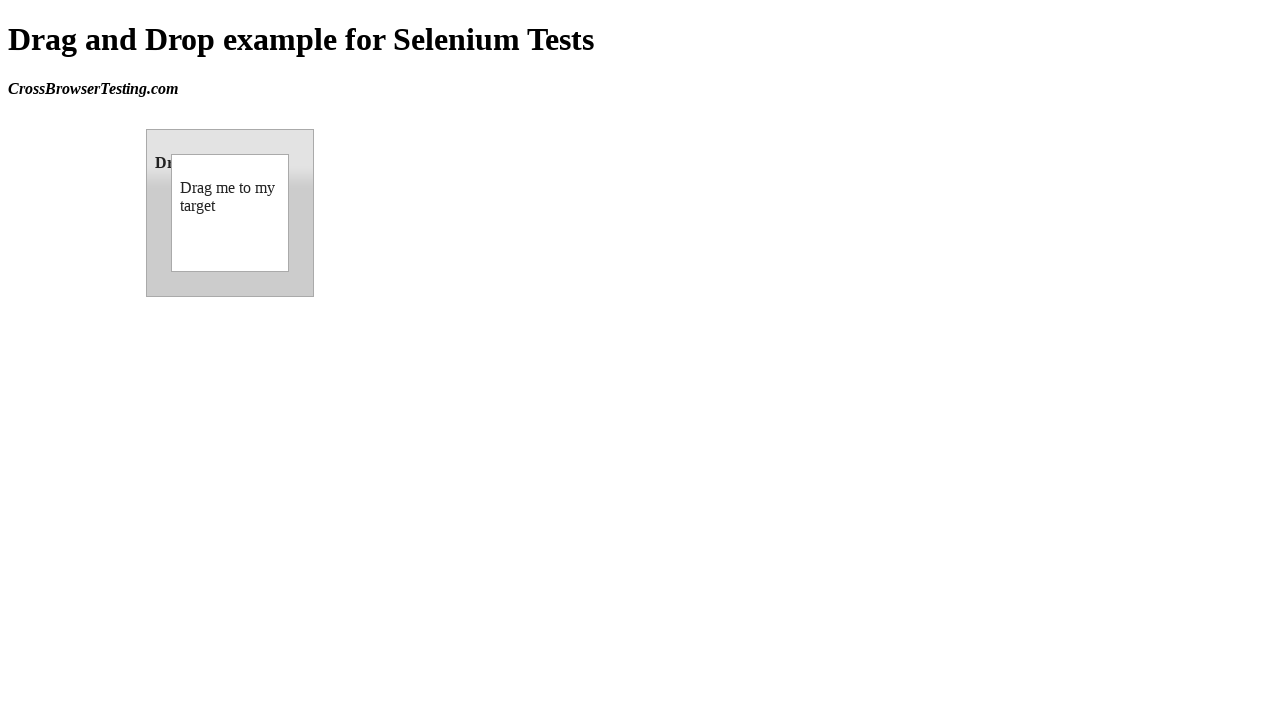

Released mouse button to complete drag and drop at (230, 213)
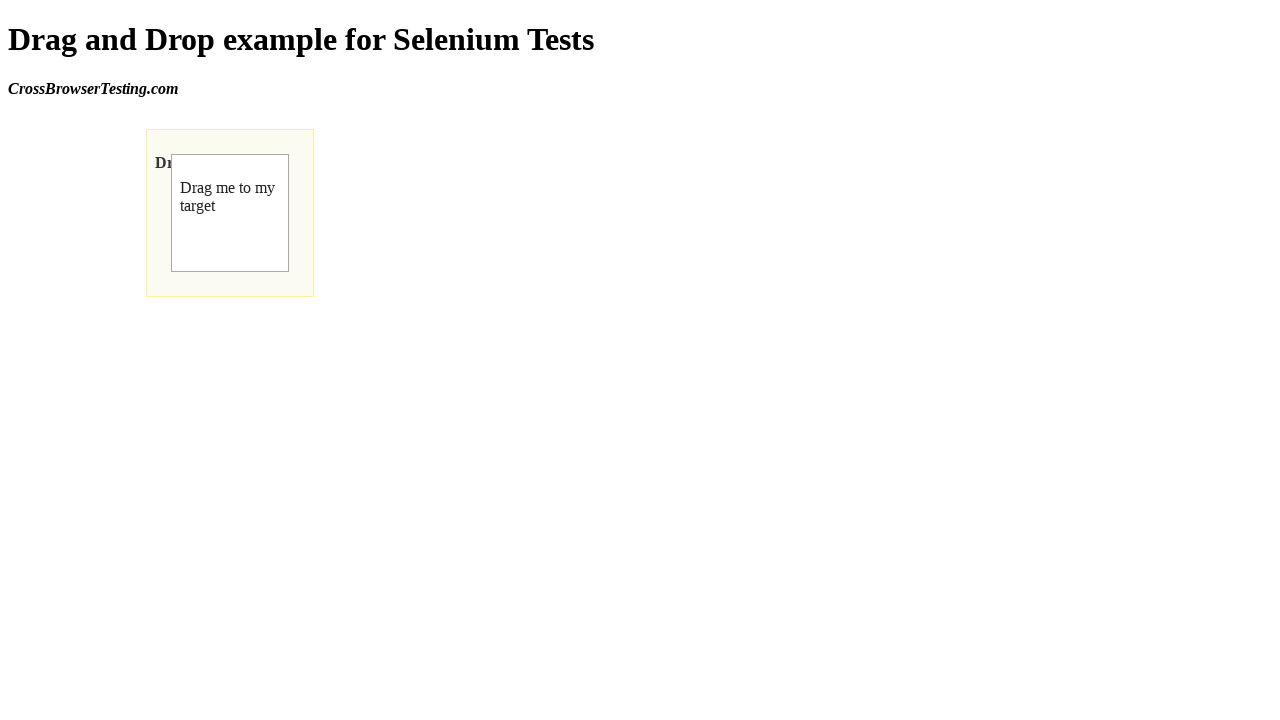

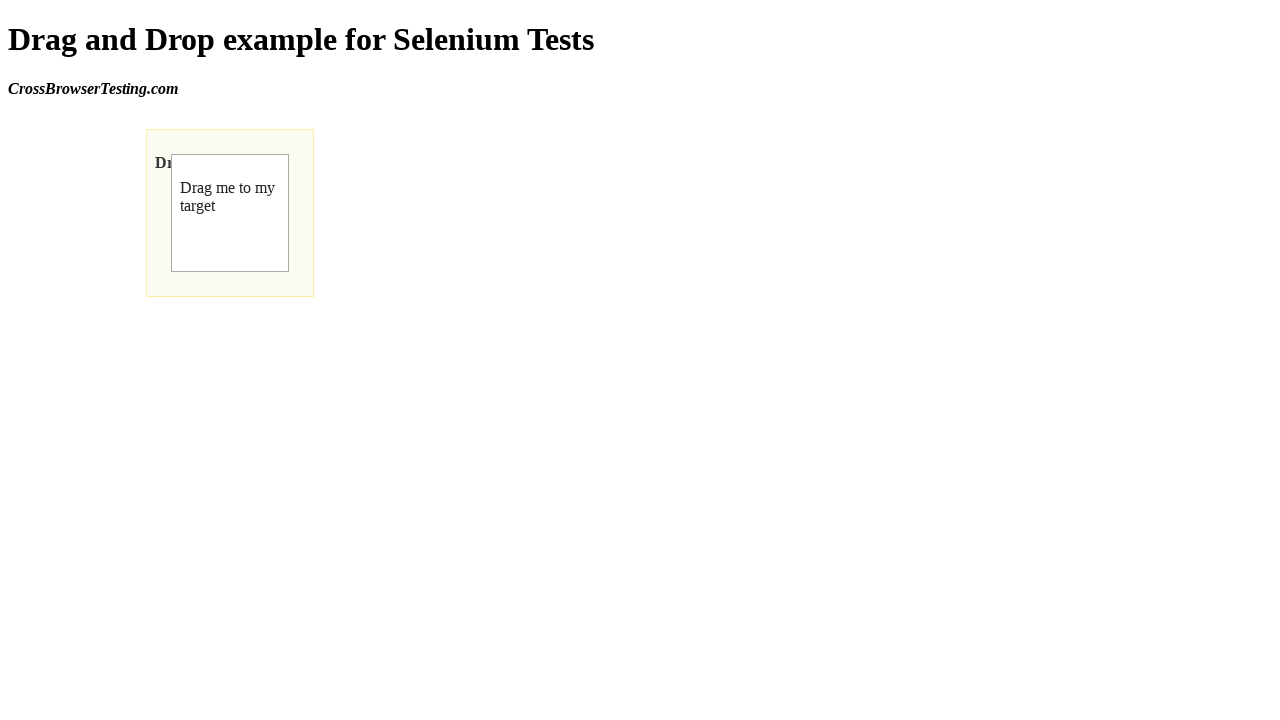